Tests complete form submission by filling all fields (full name, email, current address, permanent address) and clicking submit, then verifies the output is displayed

Starting URL: https://demoqa.com/text-box

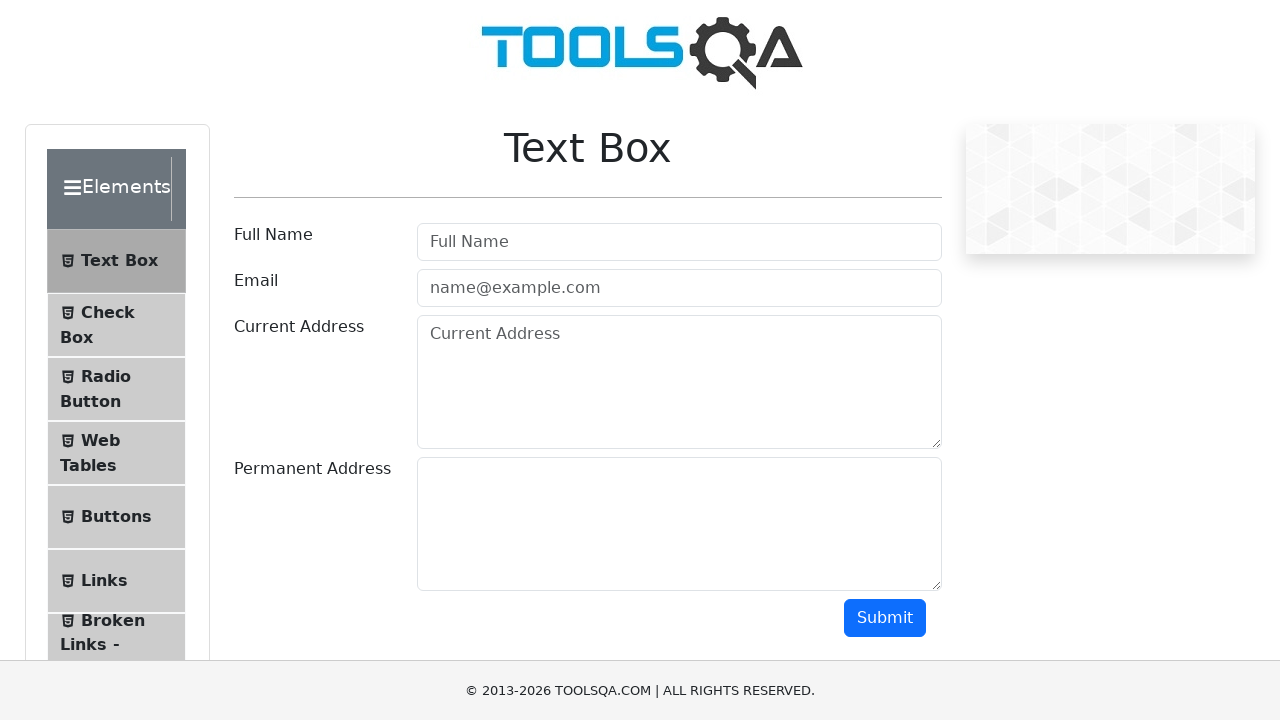

Filled full name field with 'Denis Novicov' on #userName
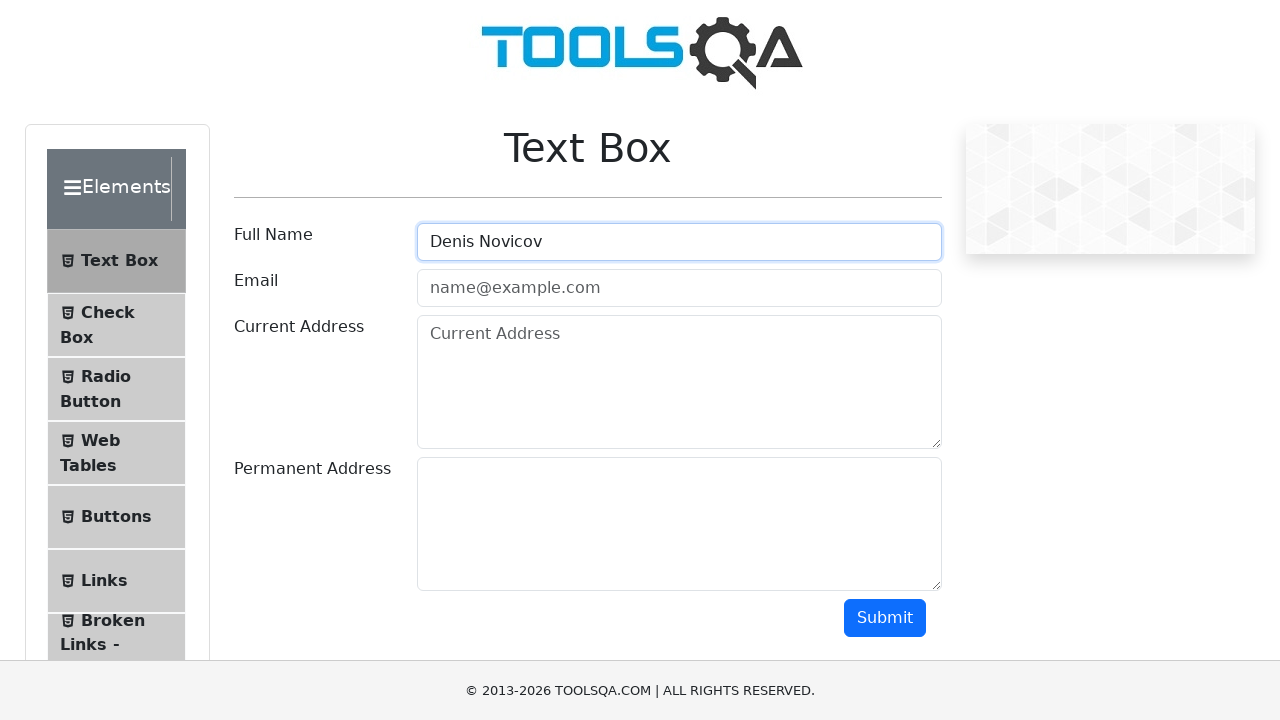

Filled email field with 'denisnovicov@gmail.com' on #userEmail
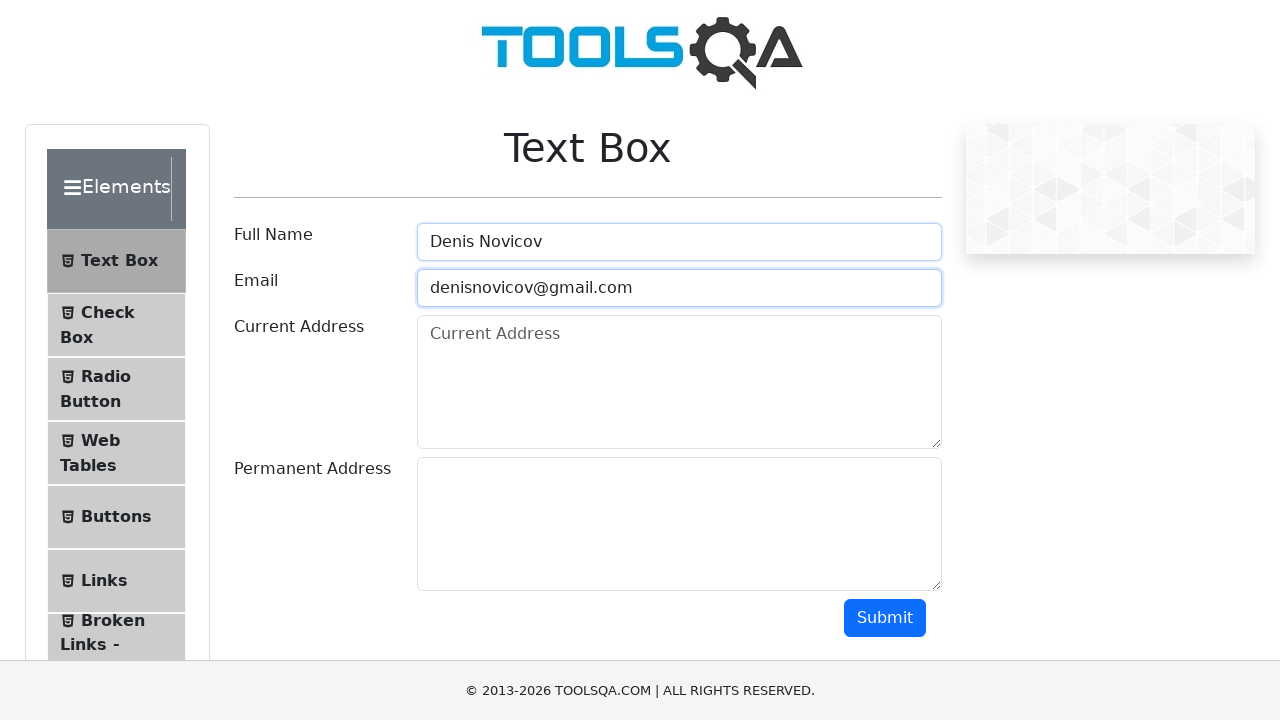

Filled current address field with 'Prague, Chehia' on #currentAddress
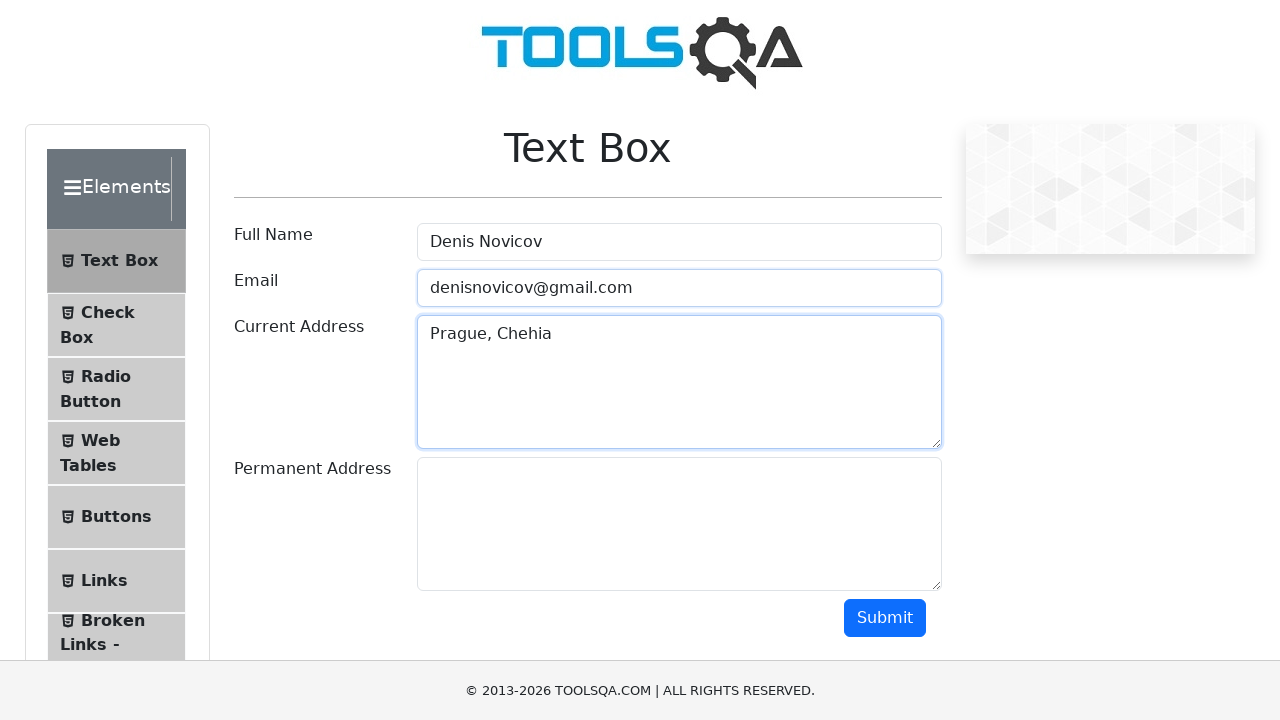

Filled permanent address field with 'Brno, Kramarska' on #permanentAddress
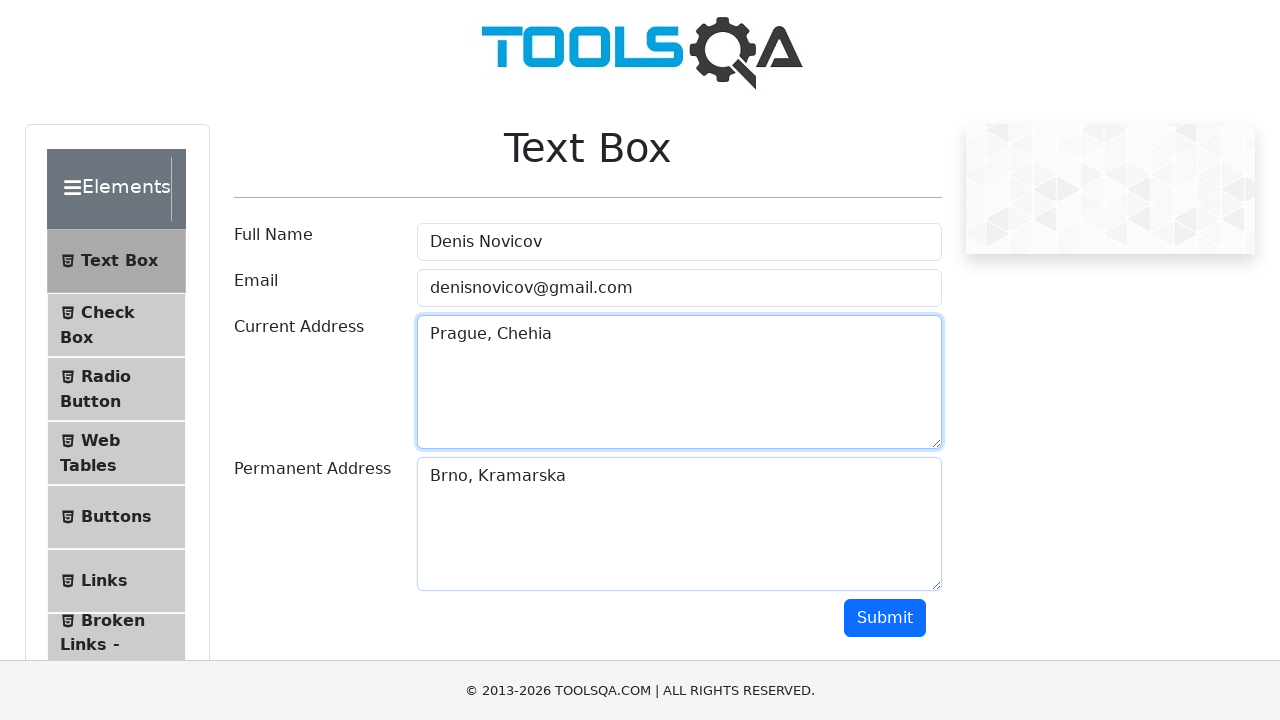

Clicked submit button at (885, 618) on #submit
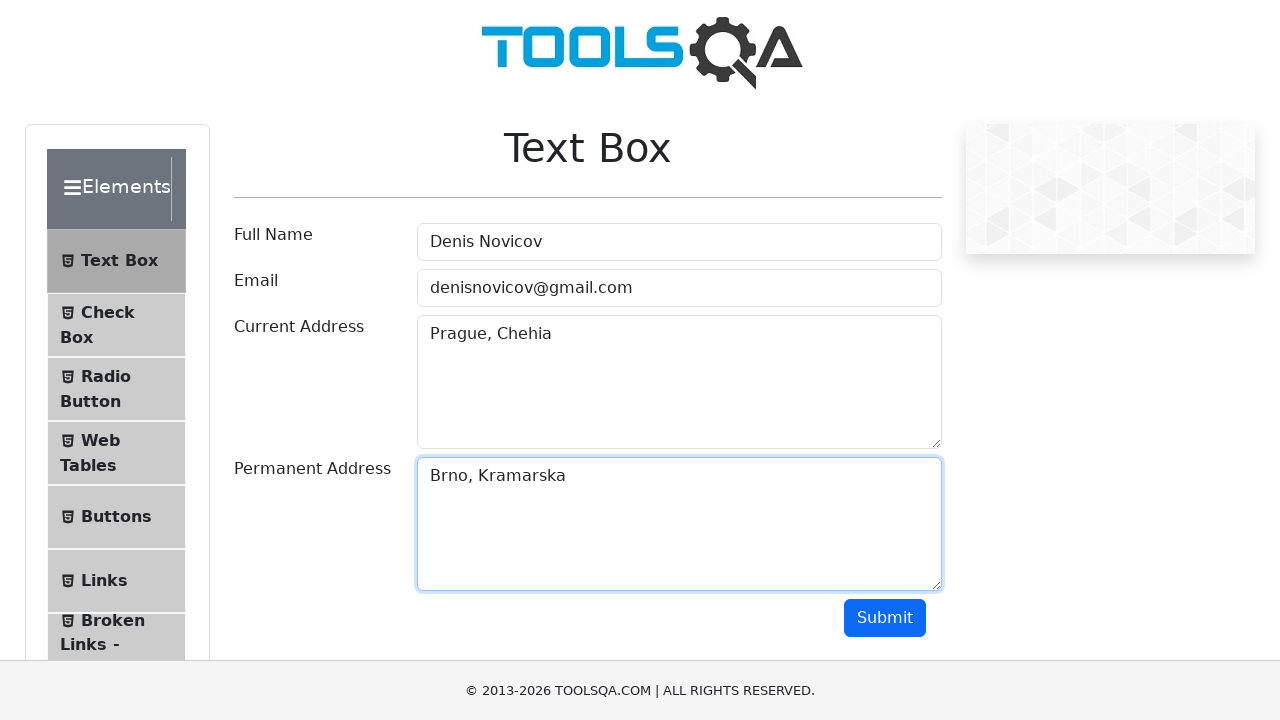

Output section became visible
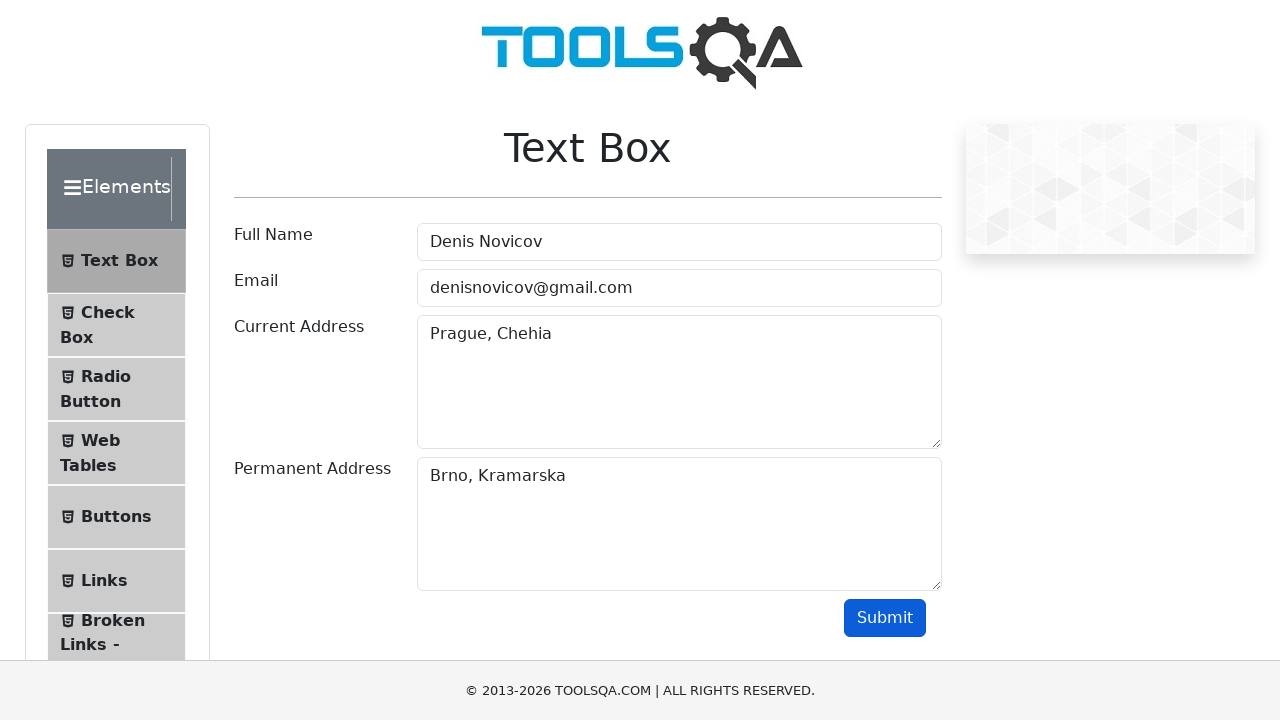

Verified output is displayed on the page
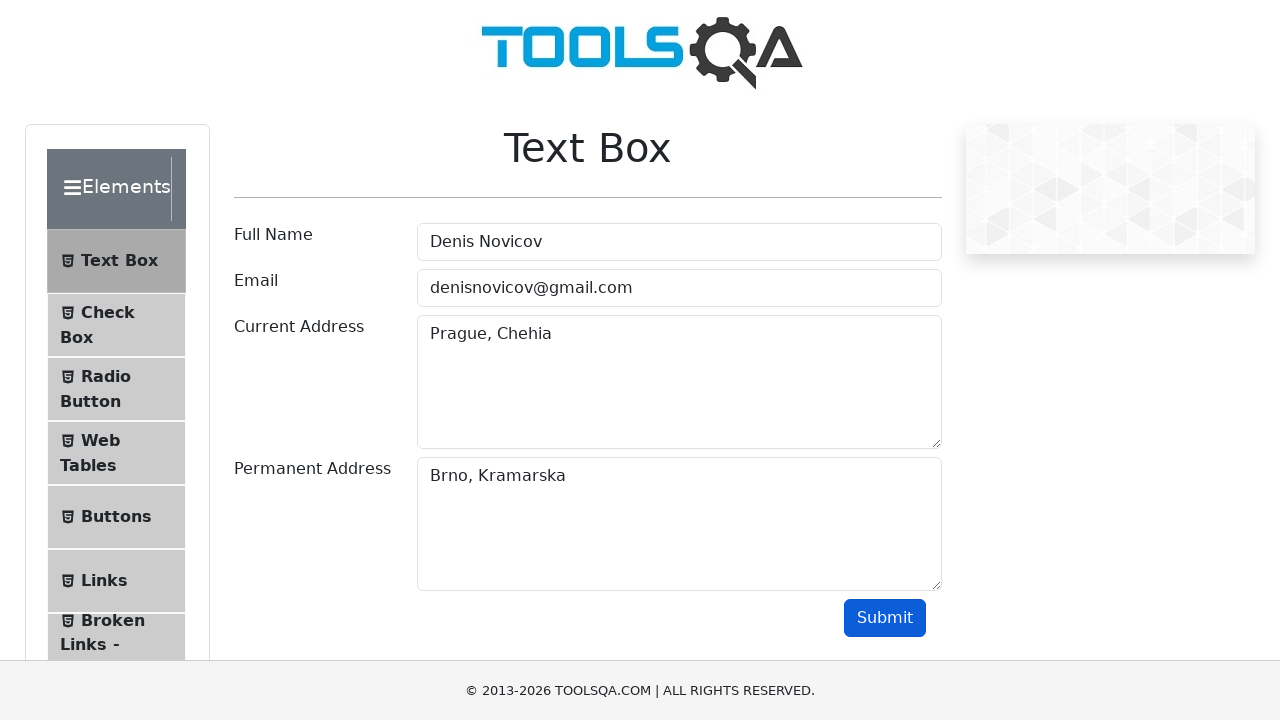

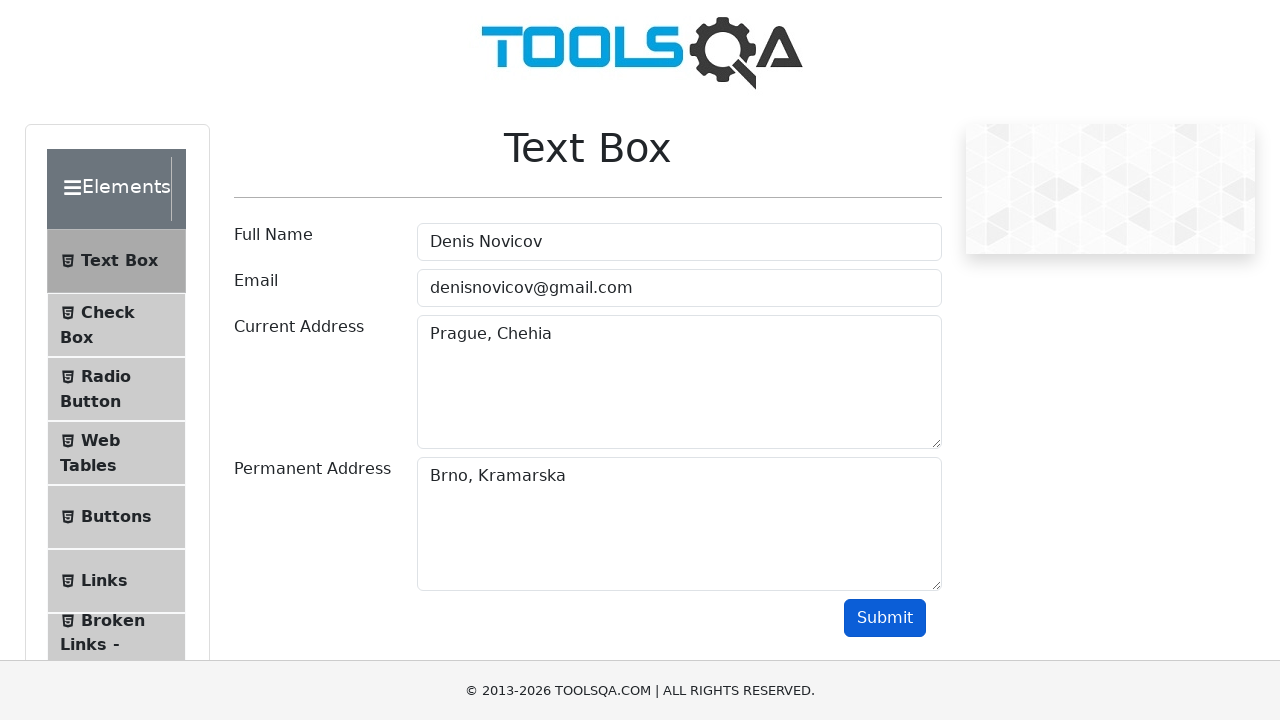